Tests radio button selection functionality on W3Schools by switching to an iframe, checking the initial selection state of a radio button, clicking another radio button, and verifying its selected state

Starting URL: https://www.w3schools.com/tags/tryit.asp?filename=tryhtml5_input_type_radio

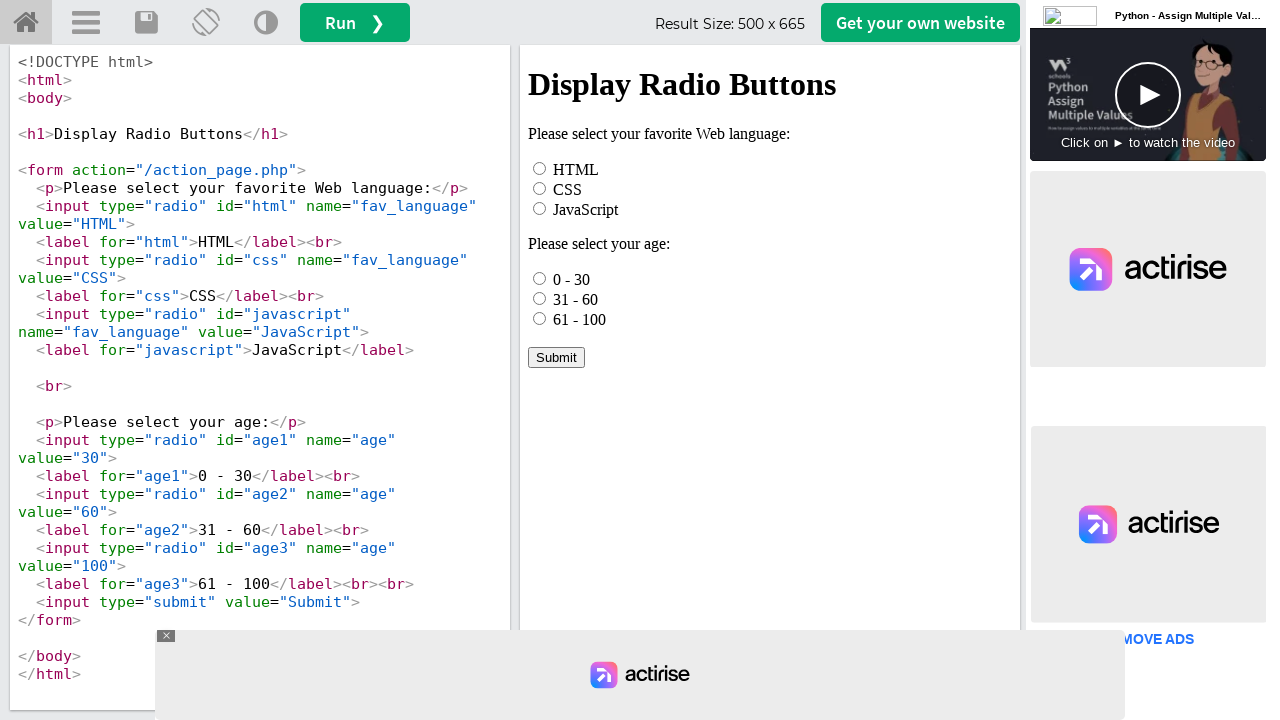

Located iframe containing radio buttons
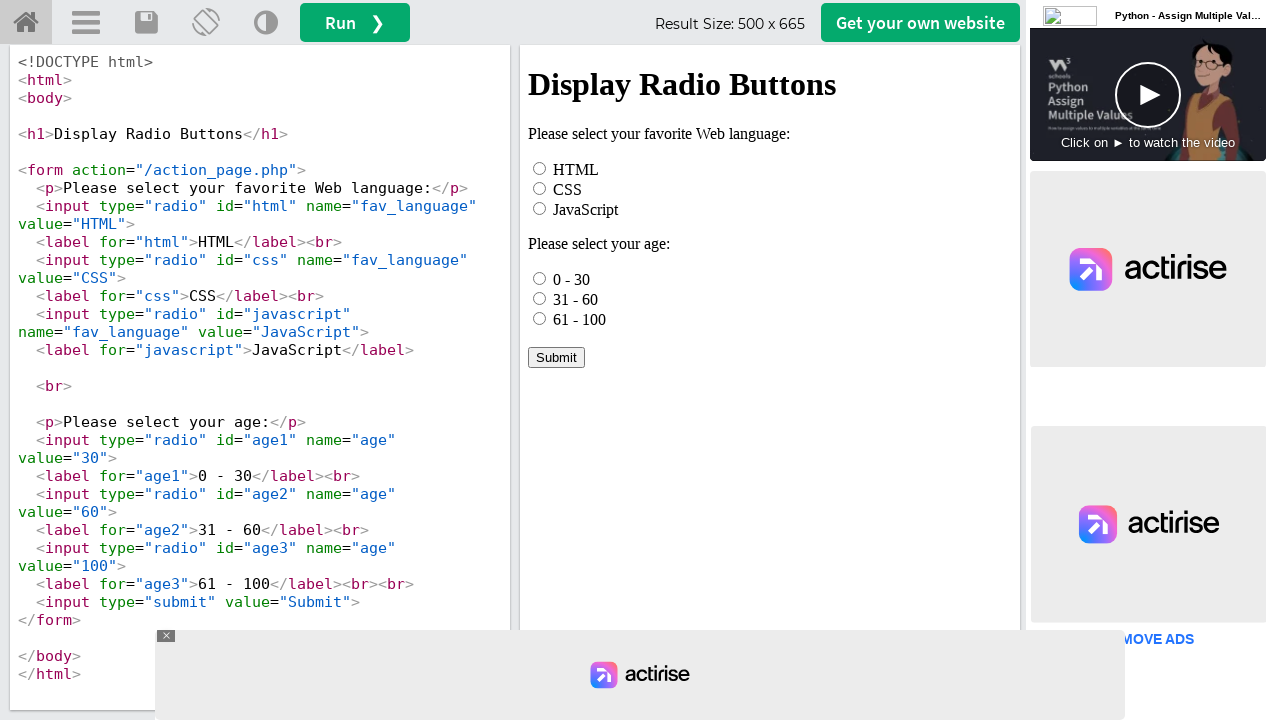

Located HTML radio button element
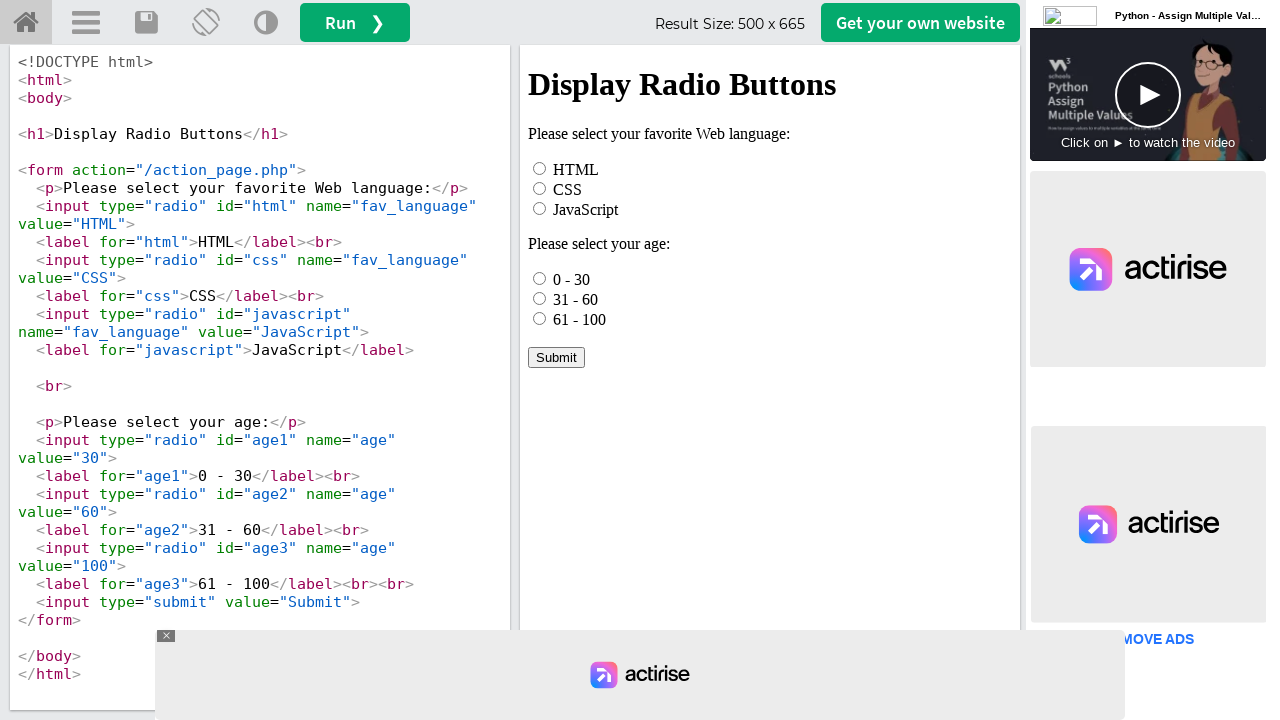

HTML radio button is visible and ready
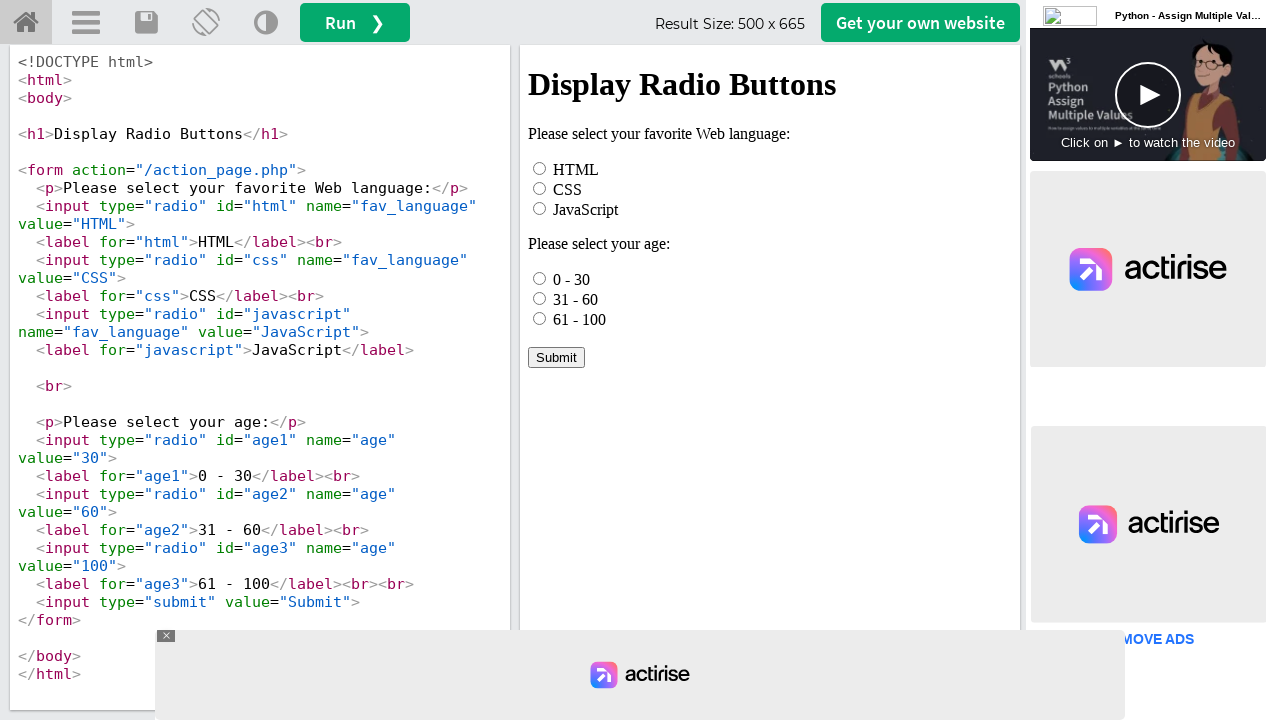

Clicked CSS radio button at (540, 188) on #iframeResult >> internal:control=enter-frame >> xpath=//*[@id='css']
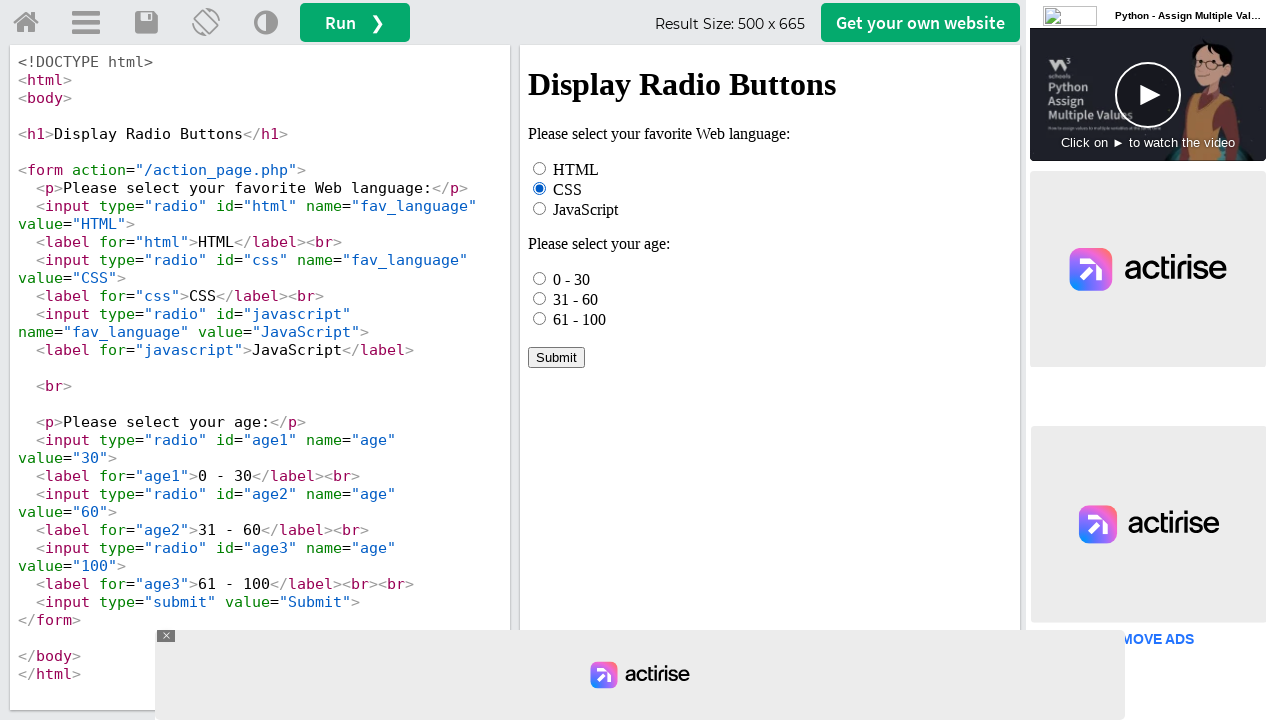

Waited for selection to register
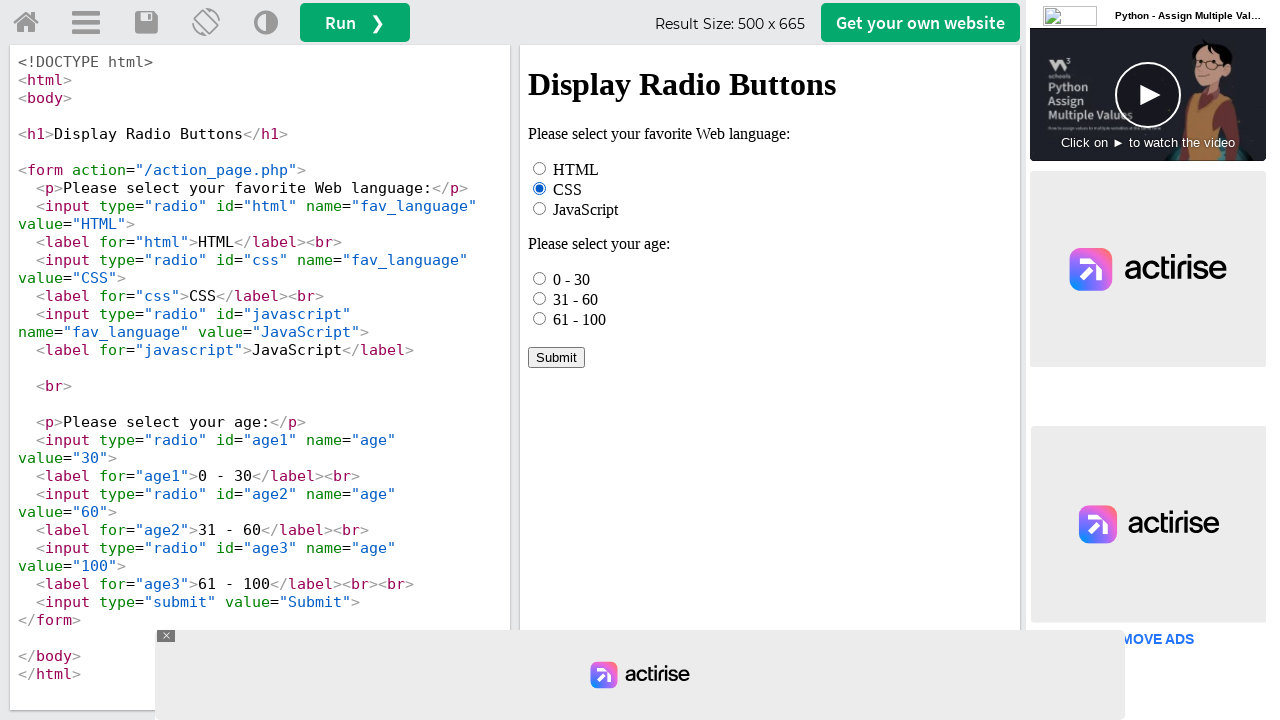

Located CSS radio button for verification
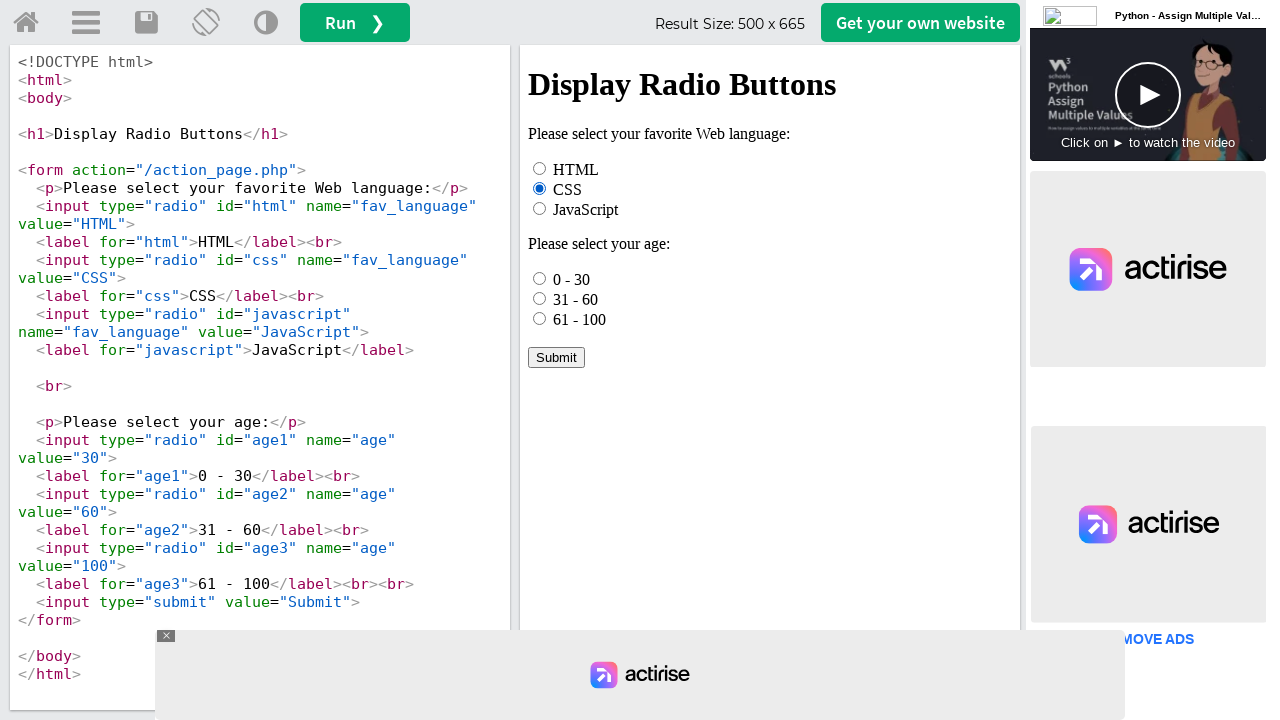

CSS radio button is visible and ready for verification
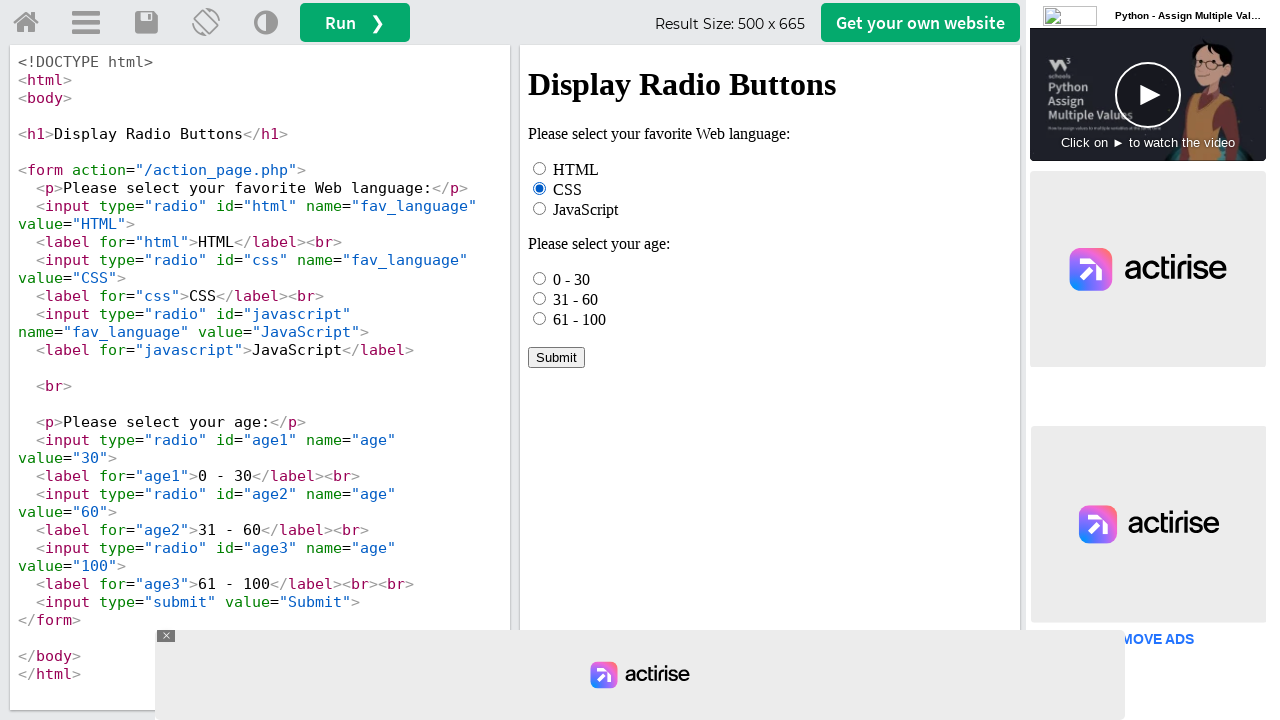

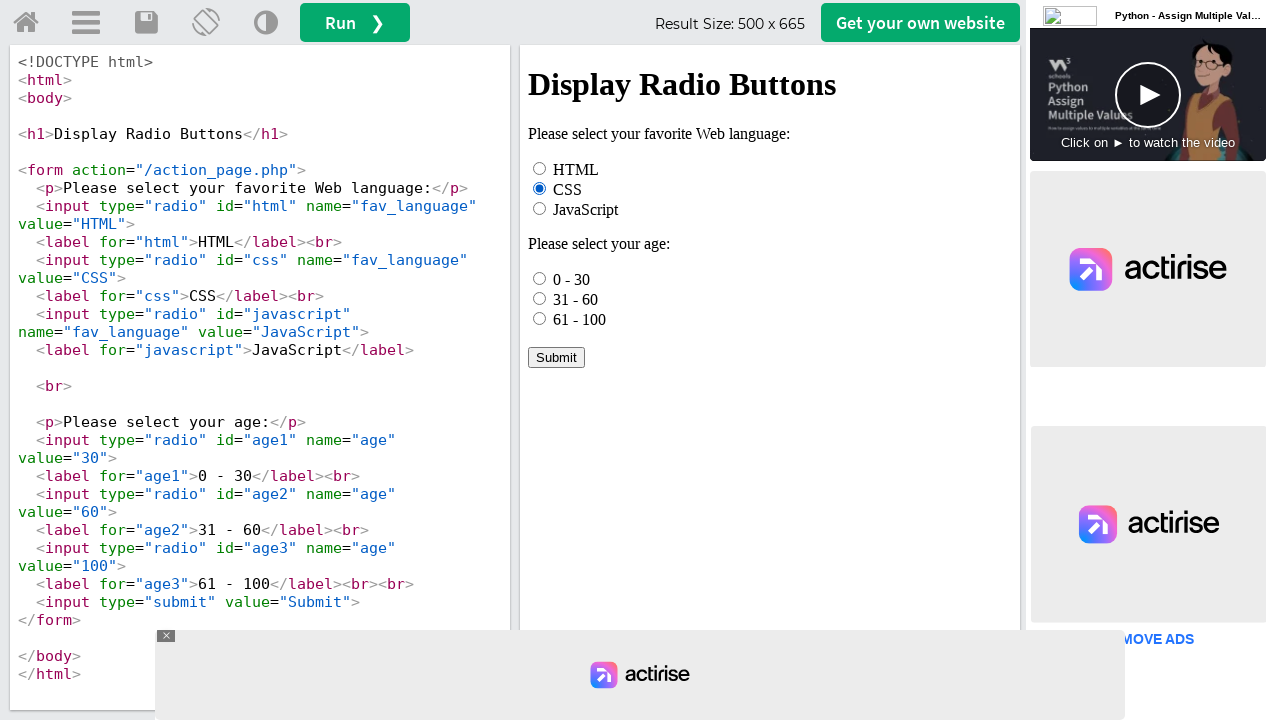